Navigates to Python.org, clicks on User Group Events, and verifies that event information is displayed on the page

Starting URL: https://www.python.org/

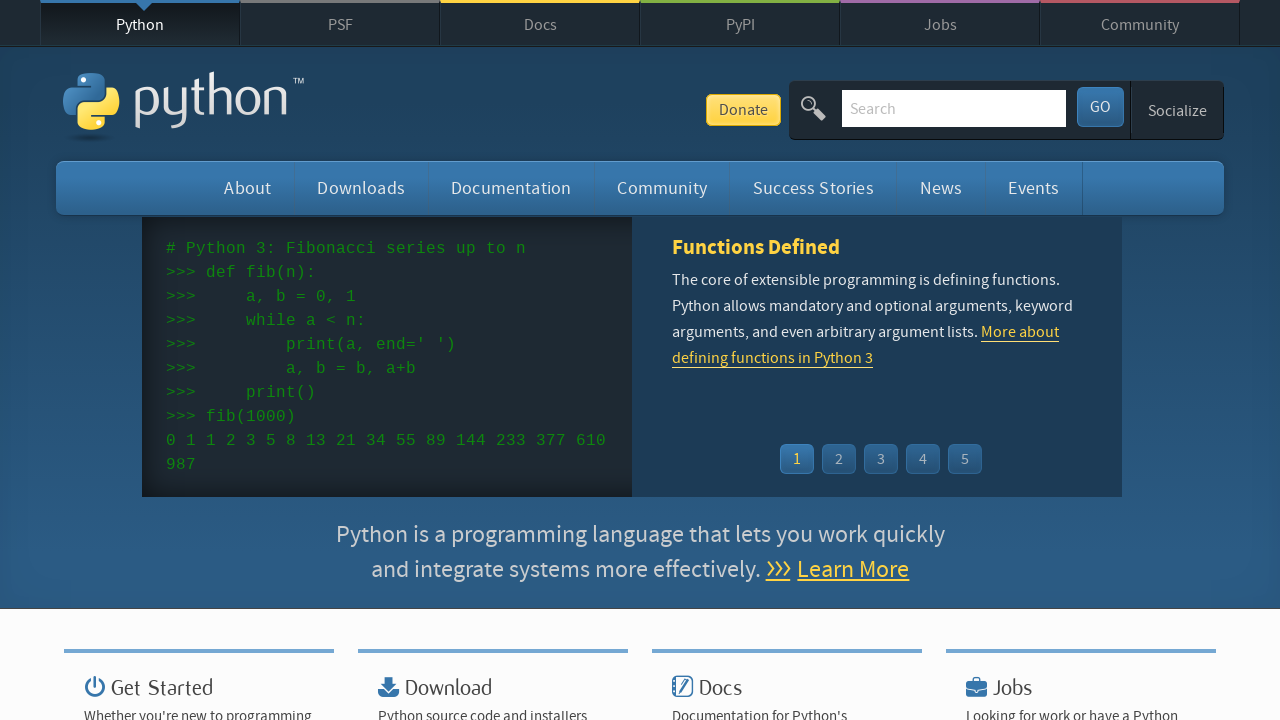

Navigated to https://www.python.org/
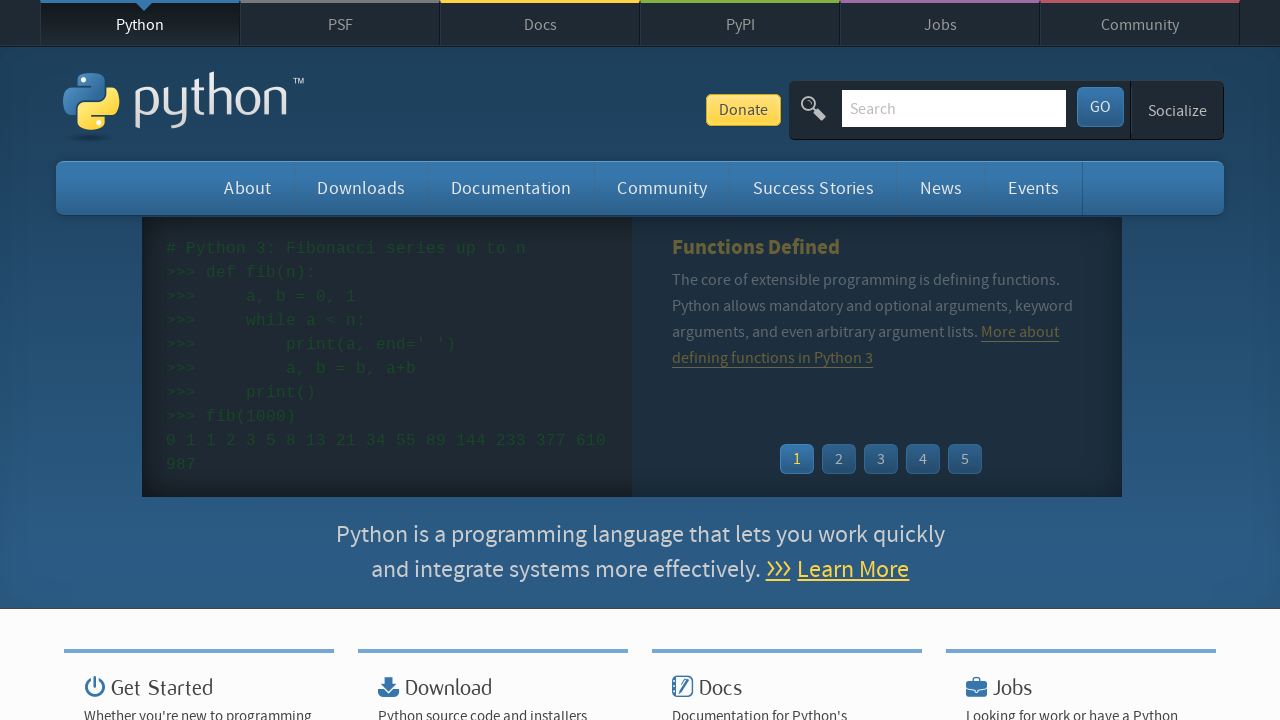

Clicked on User Group Events link at (150, 424) on xpath=//*[@id="container"]/li[7]/ul/li[2]/a
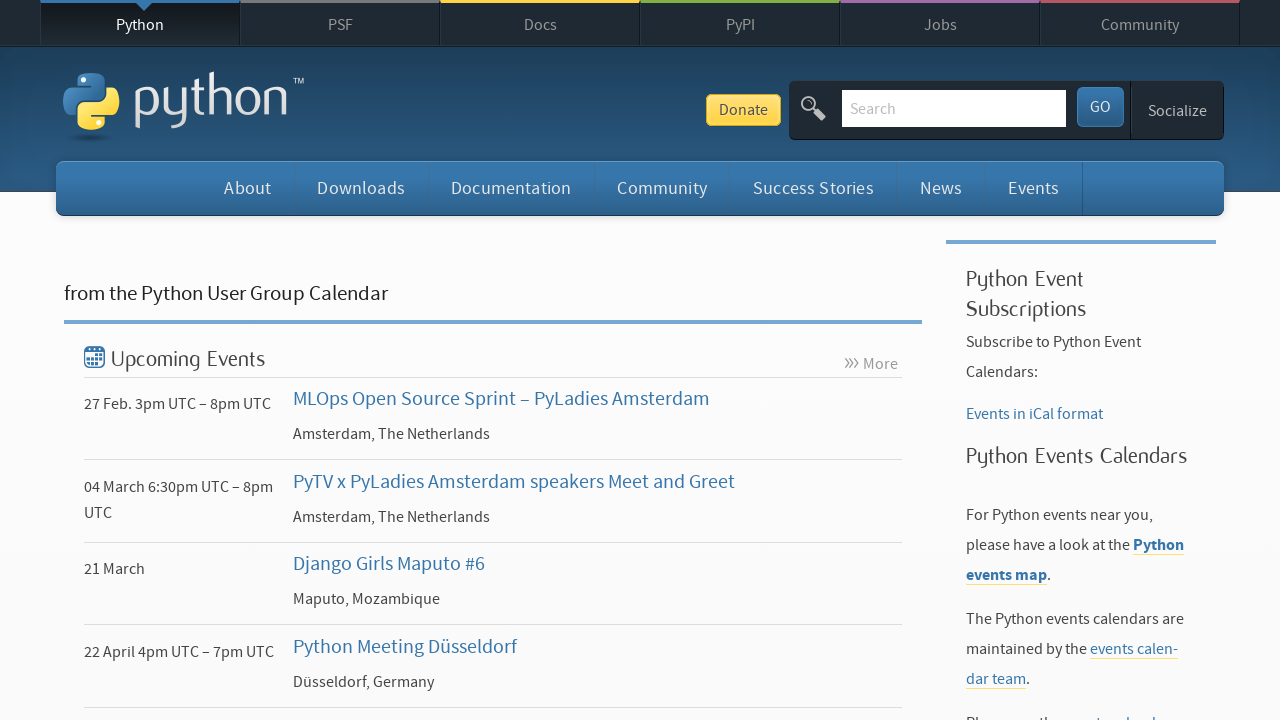

Event list loaded with event titles
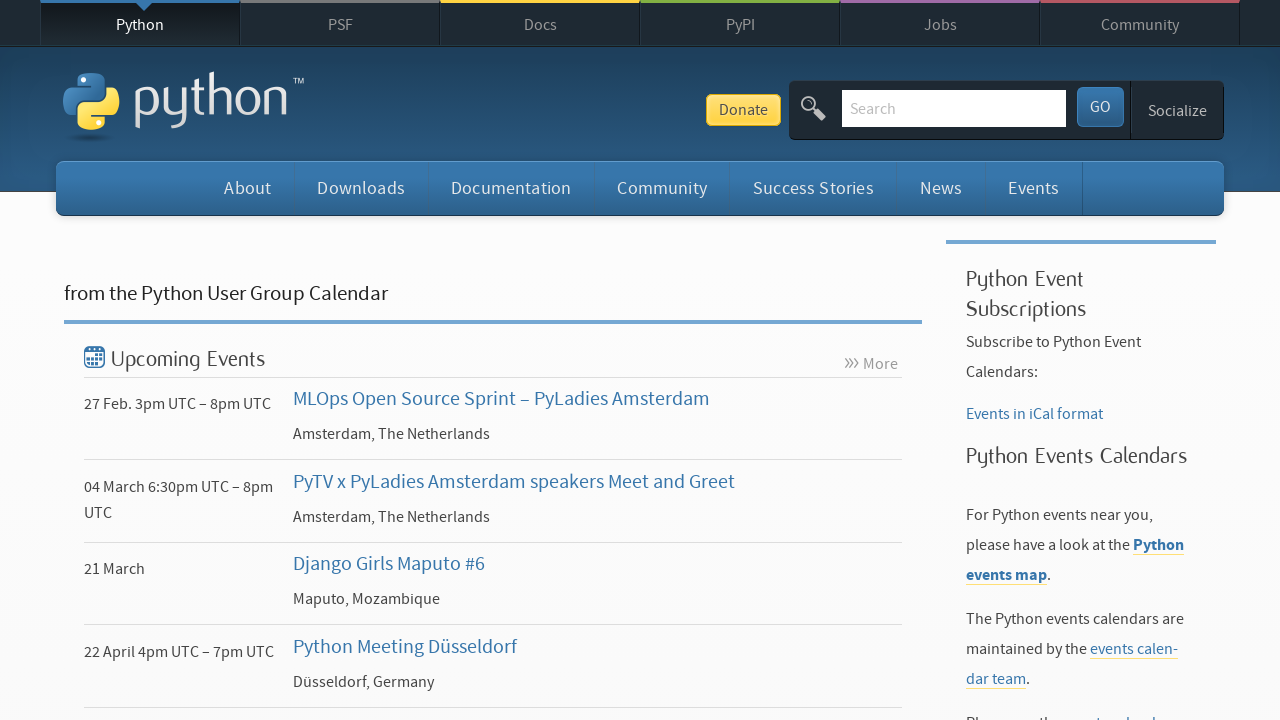

Event times displayed on the page
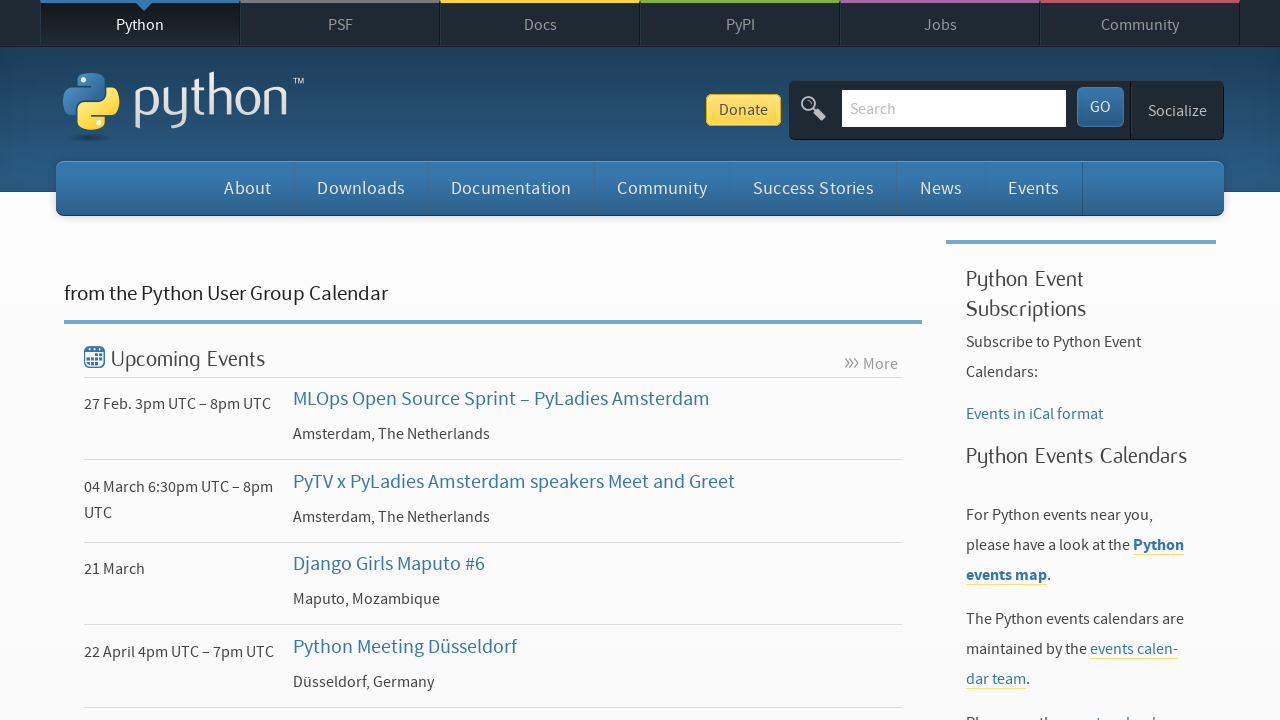

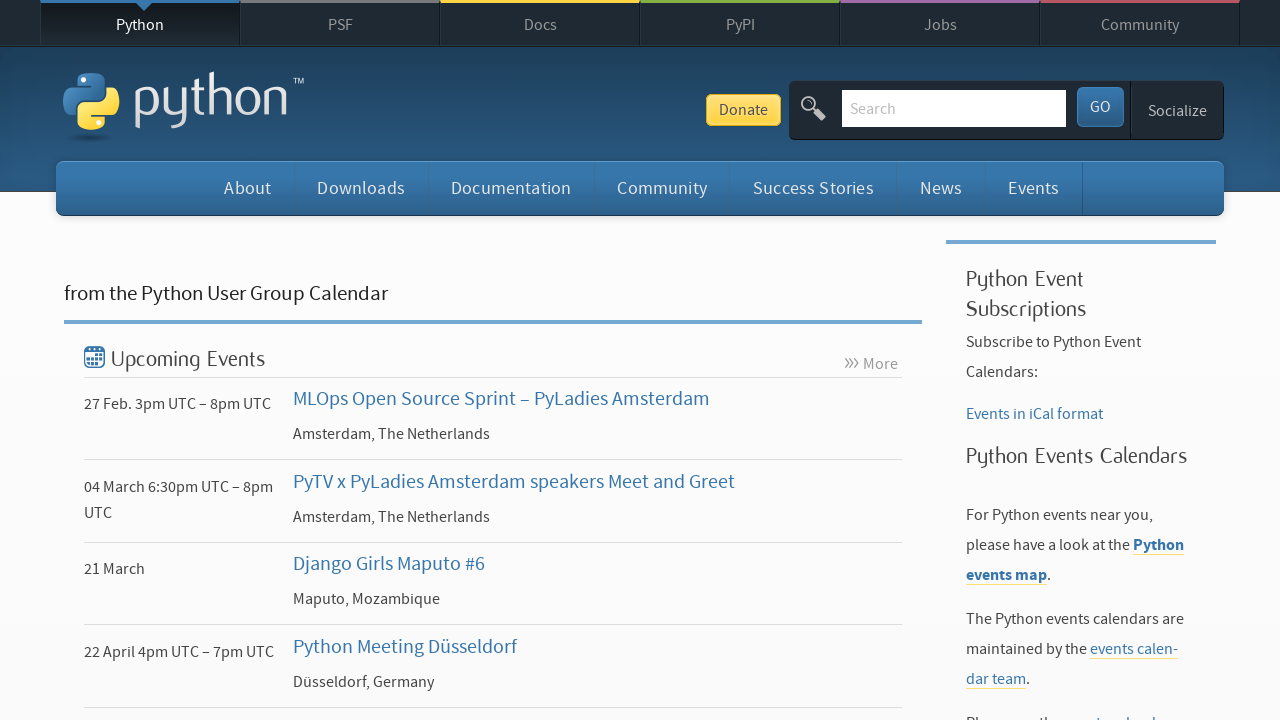